Tests adding specific products (Cucumber, Brocolli, Beetroot) to cart by iterating through product list and clicking add buttons for matching items

Starting URL: https://rahulshettyacademy.com/seleniumPractise/

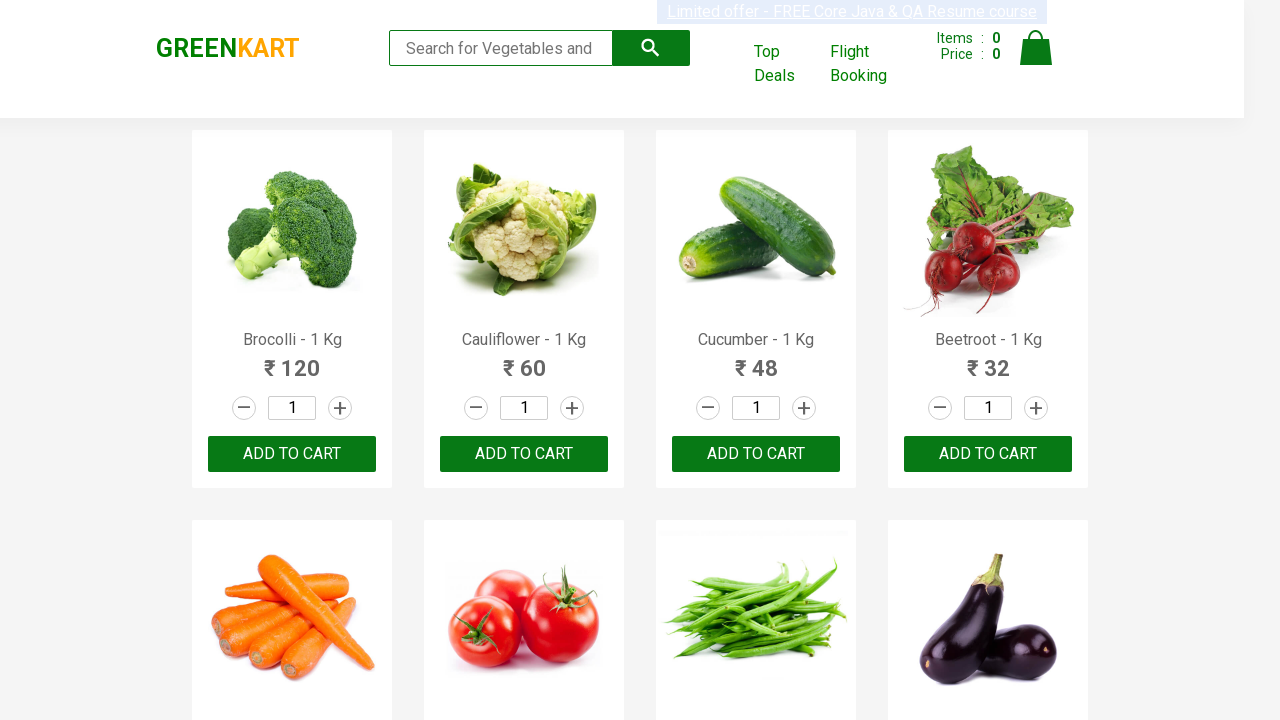

Waited for product names to load
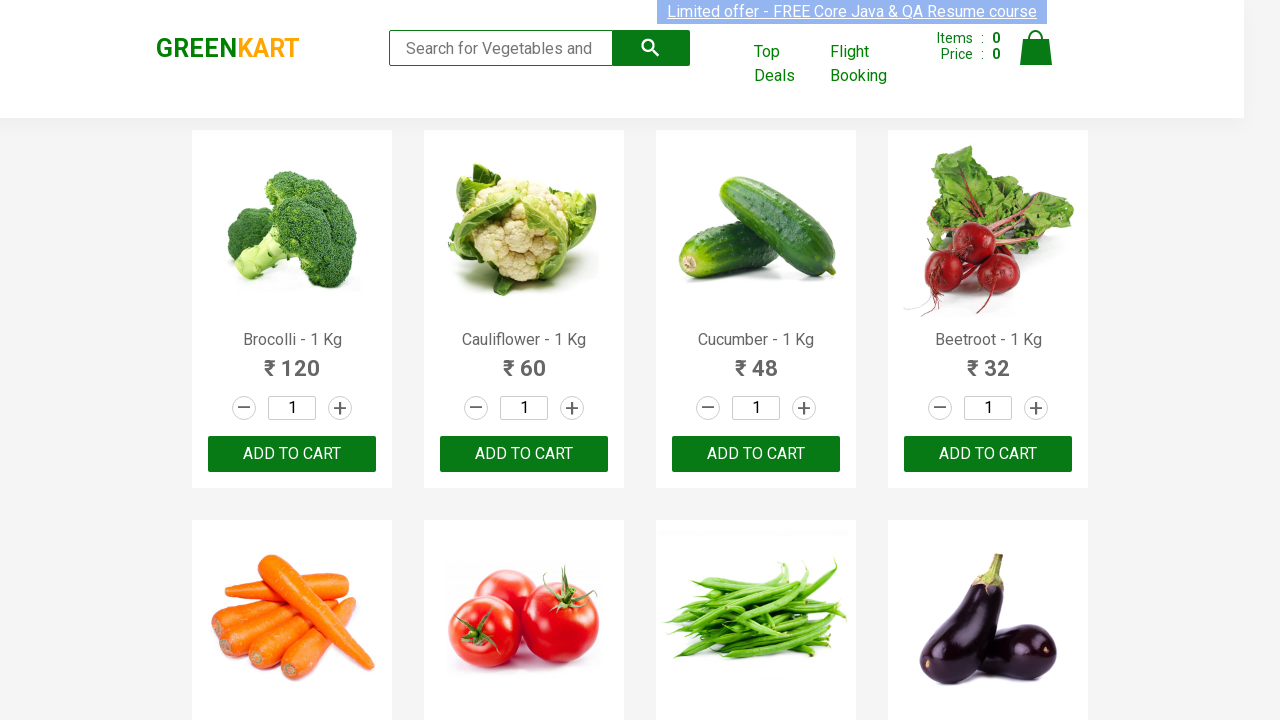

Retrieved all product name elements from page
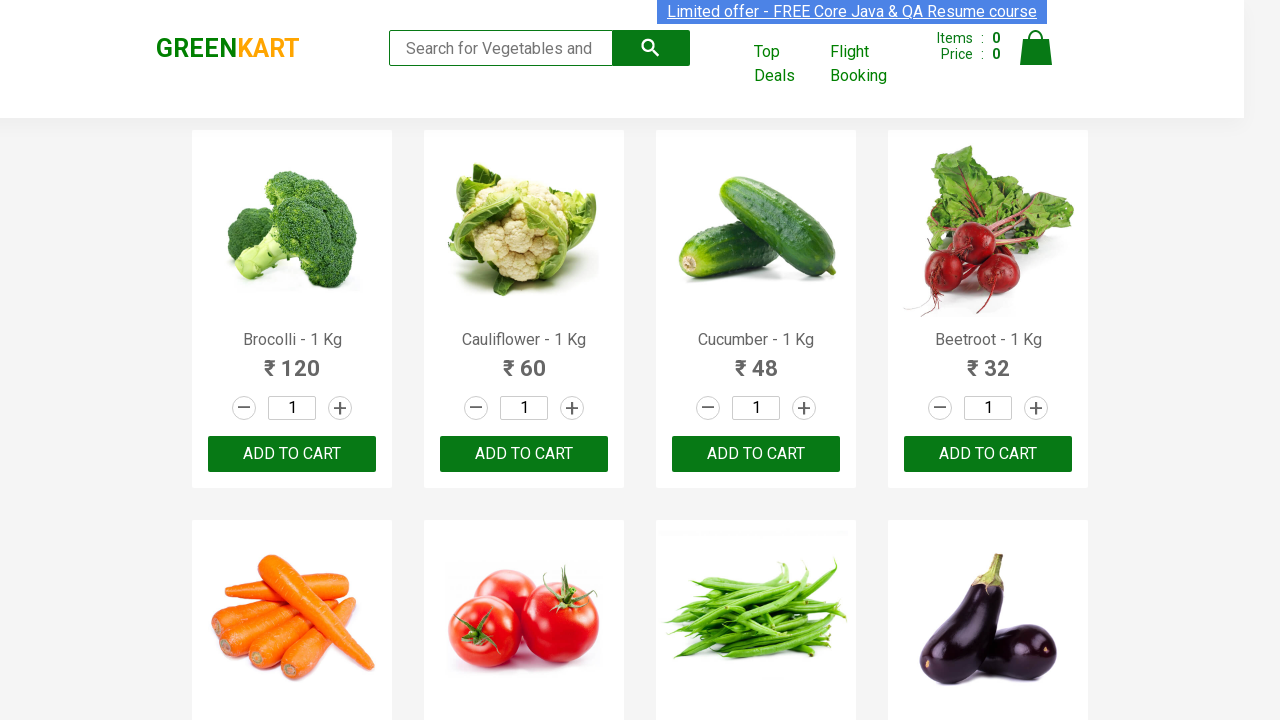

Read product name: Brocolli - 1 Kg
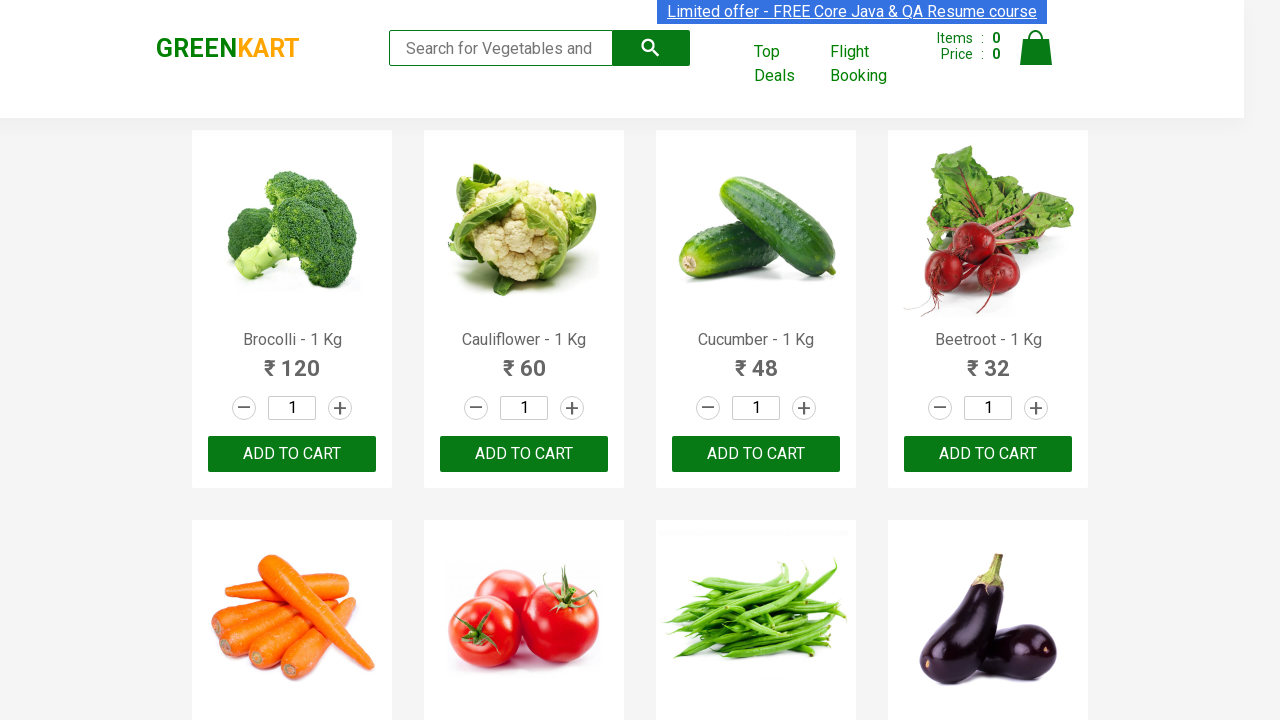

Found matching product: Brocolli
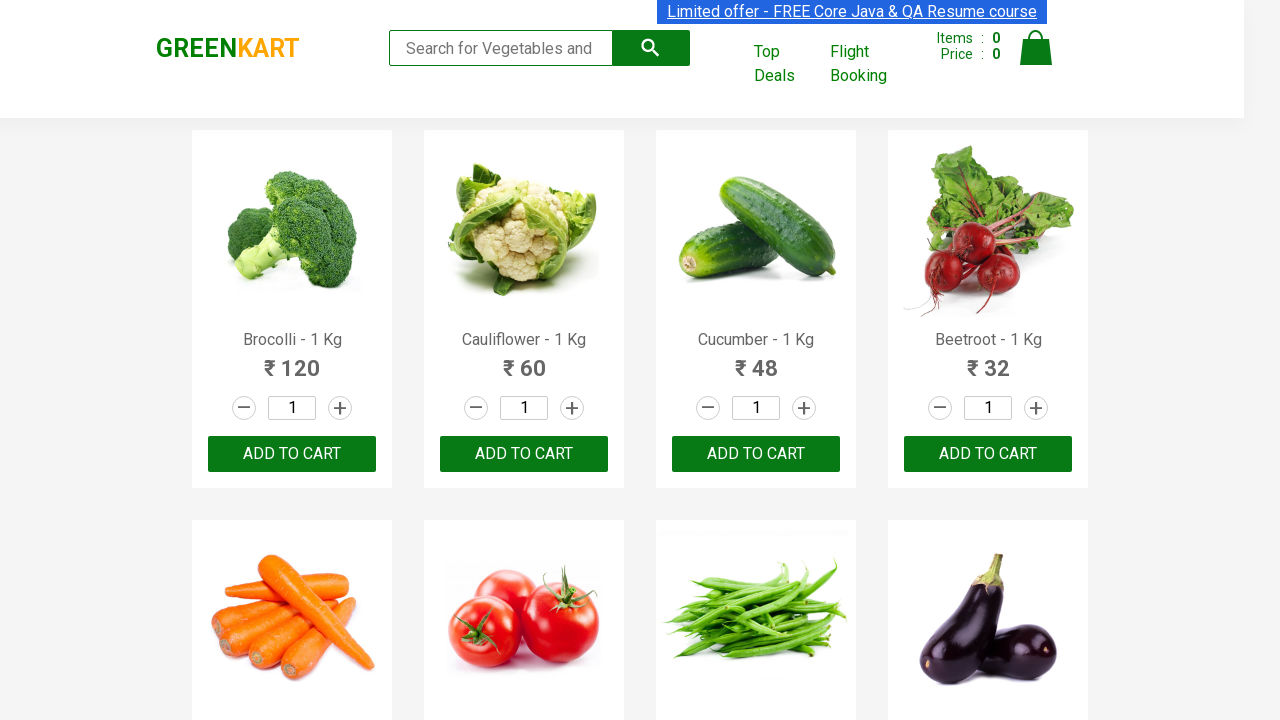

Clicked add to cart button for Brocolli at (292, 454) on xpath=//div[@class='product-action']/button >> nth=0
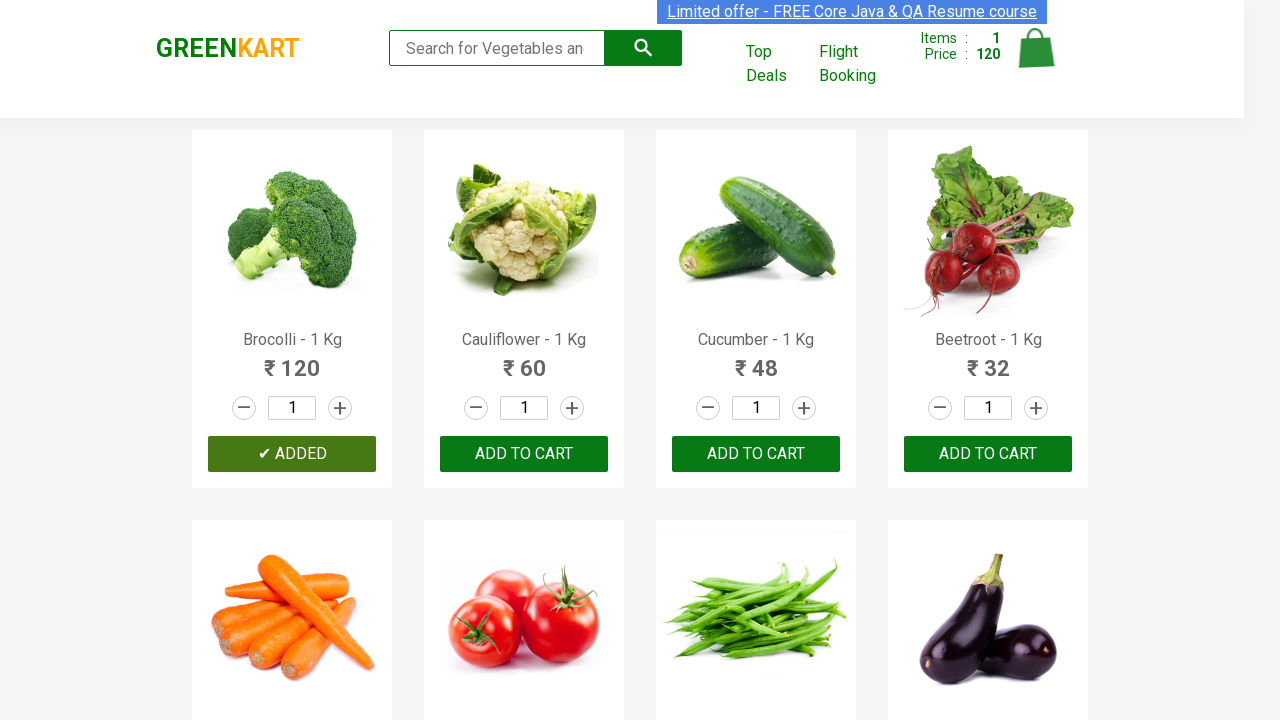

Read product name: Cauliflower - 1 Kg
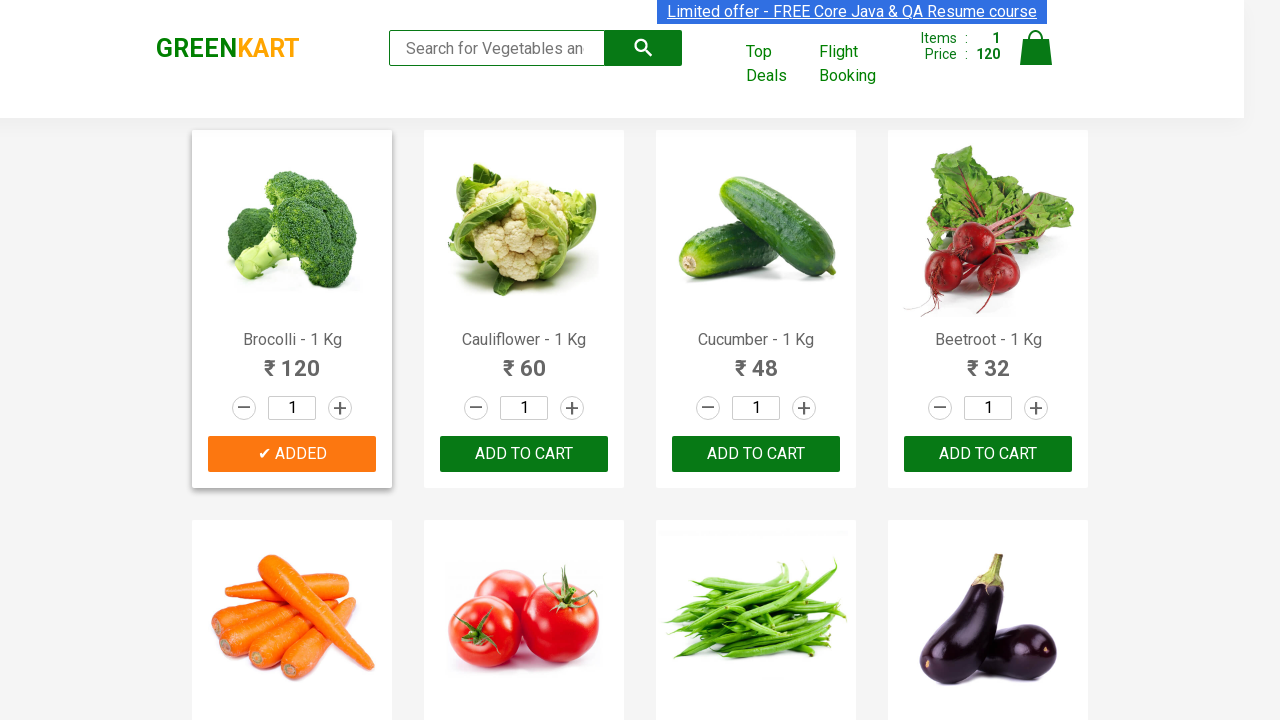

Read product name: Cucumber - 1 Kg
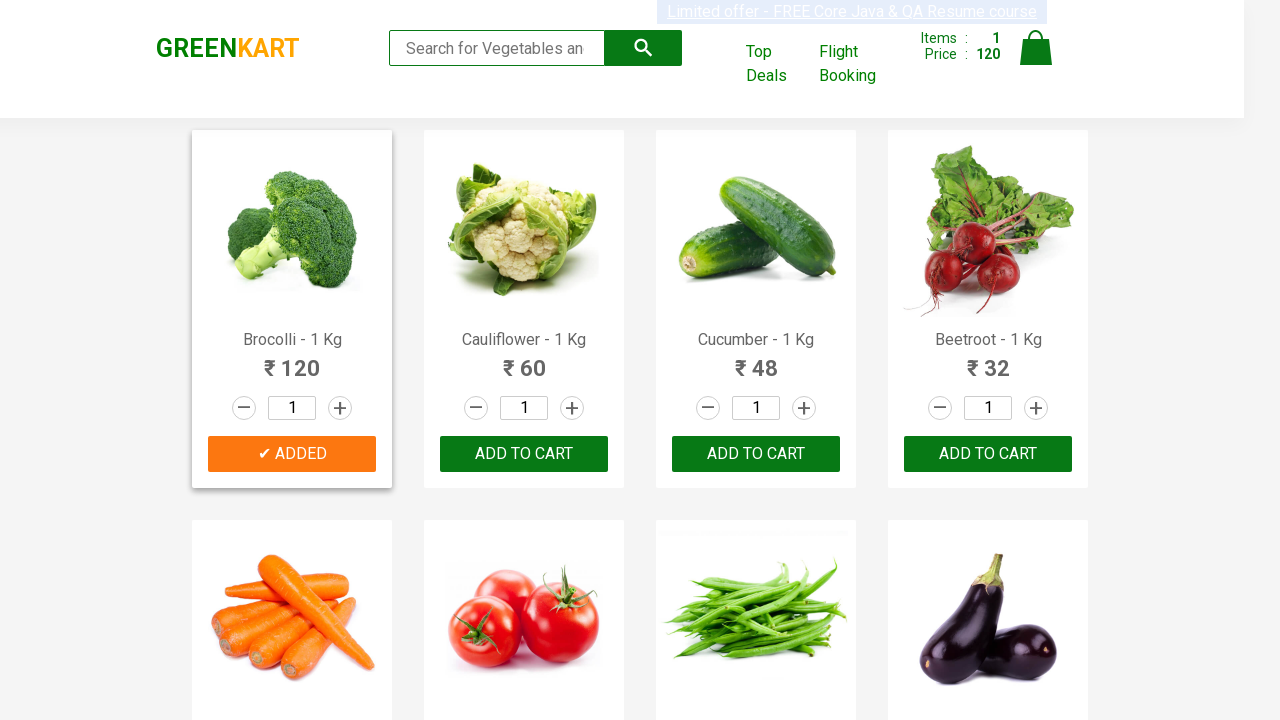

Found matching product: Cucumber
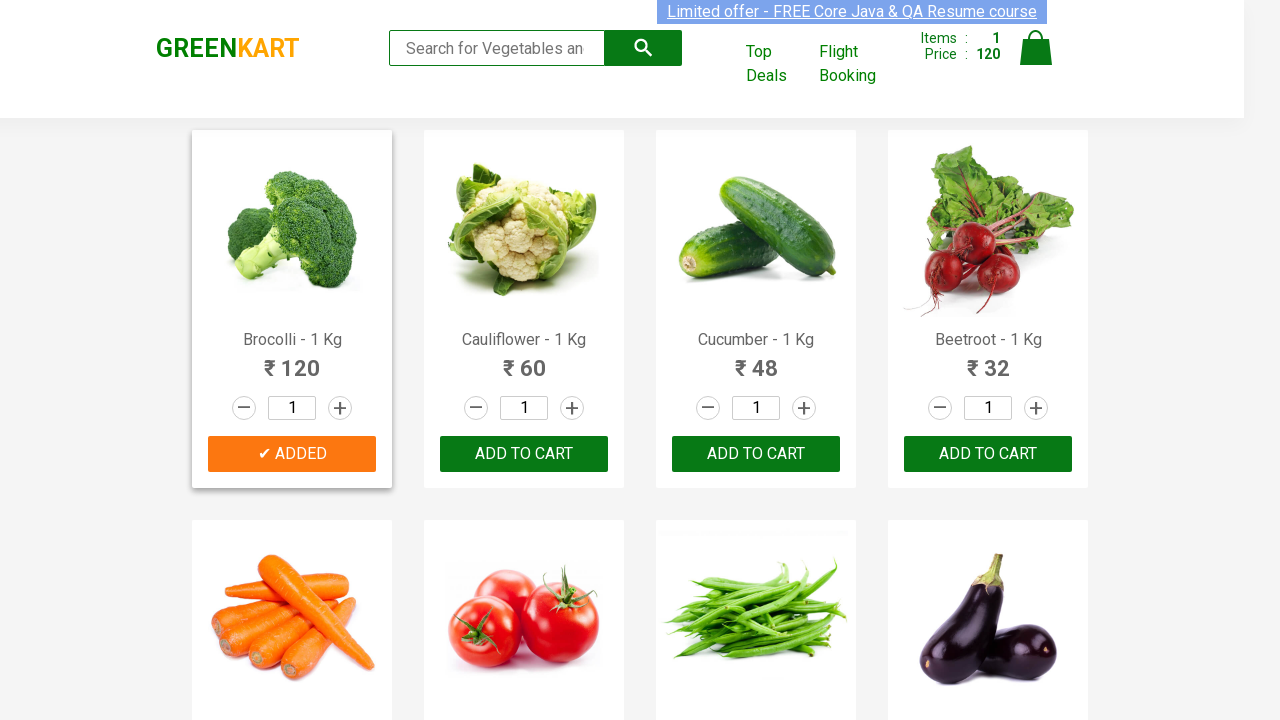

Clicked add to cart button for Cucumber at (756, 454) on xpath=//div[@class='product-action']/button >> nth=2
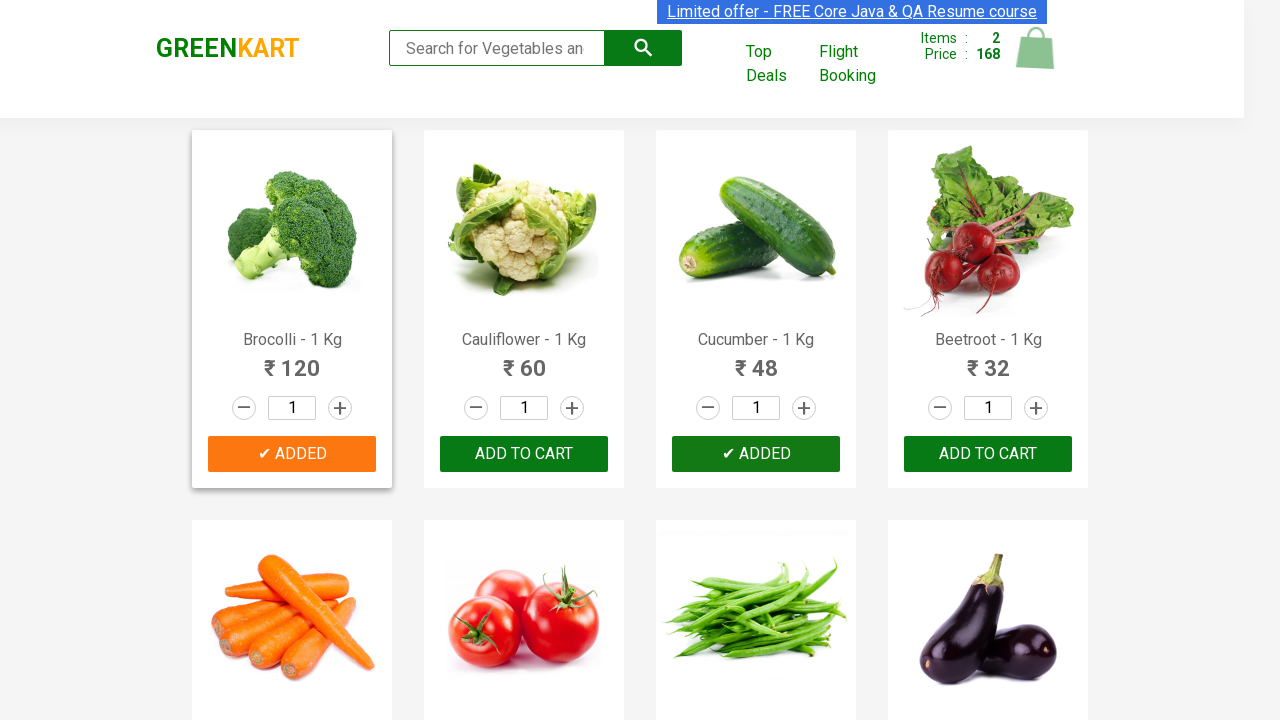

Read product name: Beetroot - 1 Kg
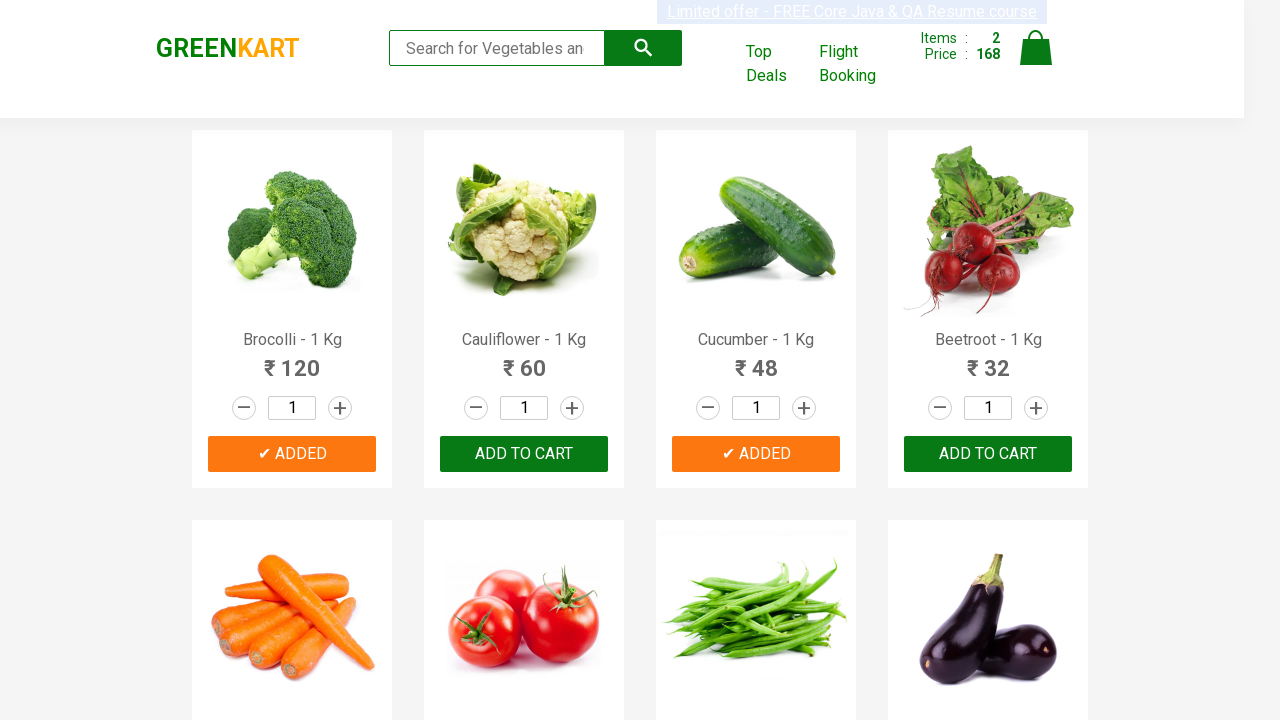

Found matching product: Beetroot
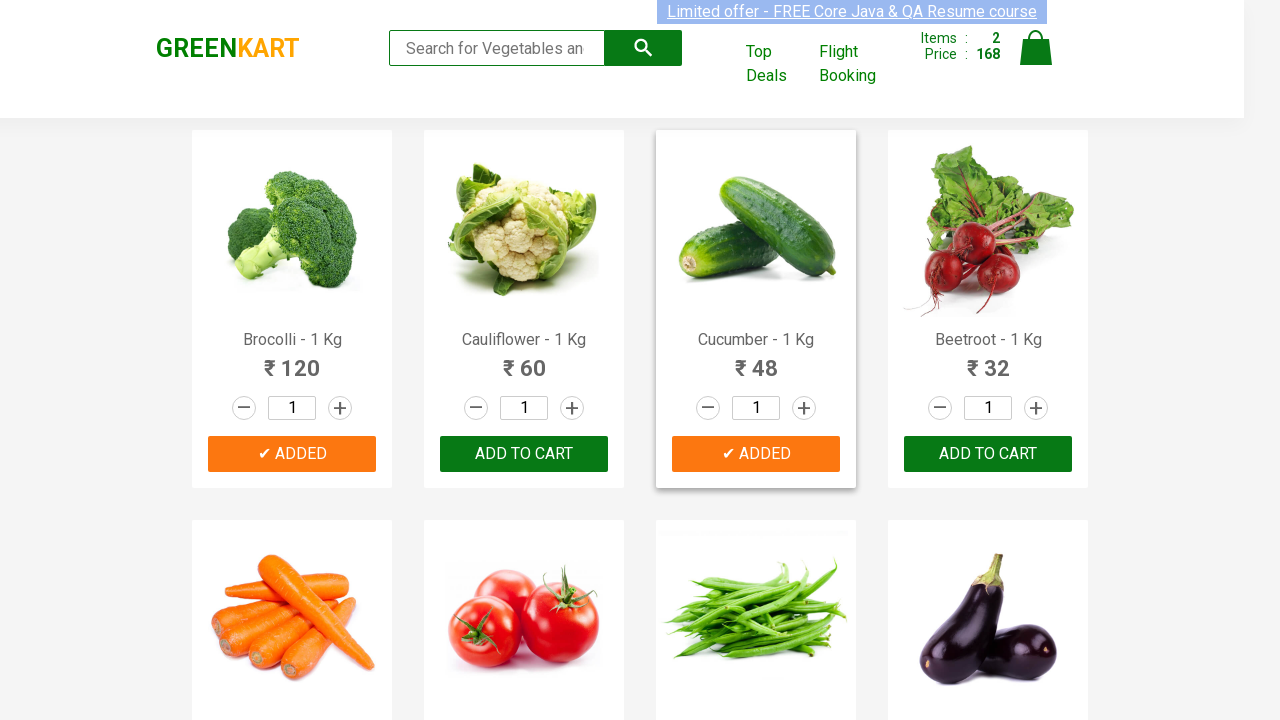

Clicked add to cart button for Beetroot at (988, 454) on xpath=//div[@class='product-action']/button >> nth=3
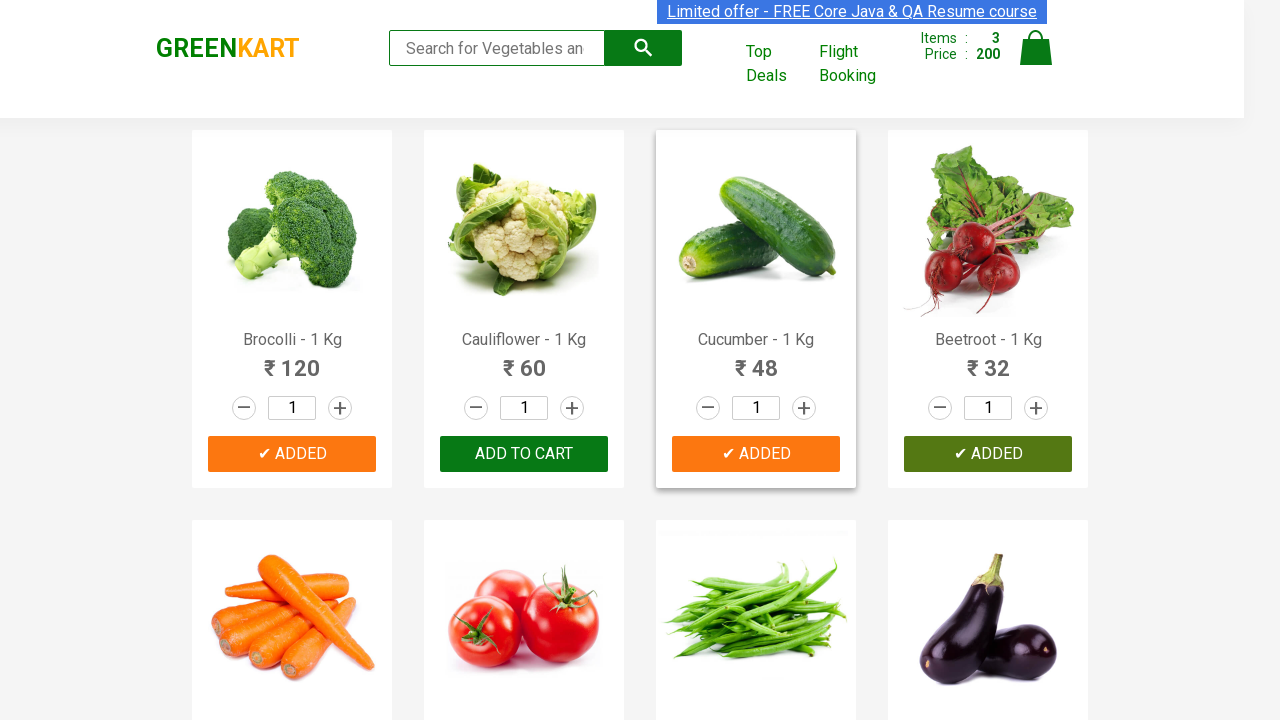

All 3 items added to cart, loop complete
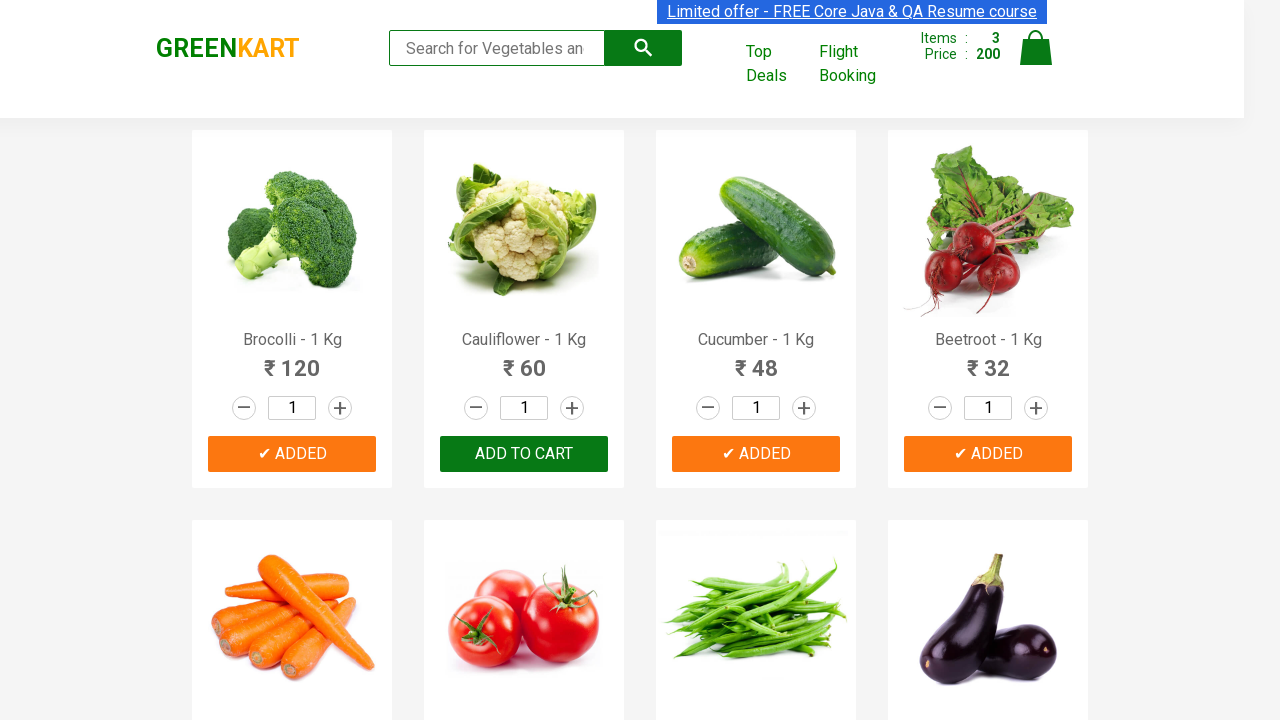

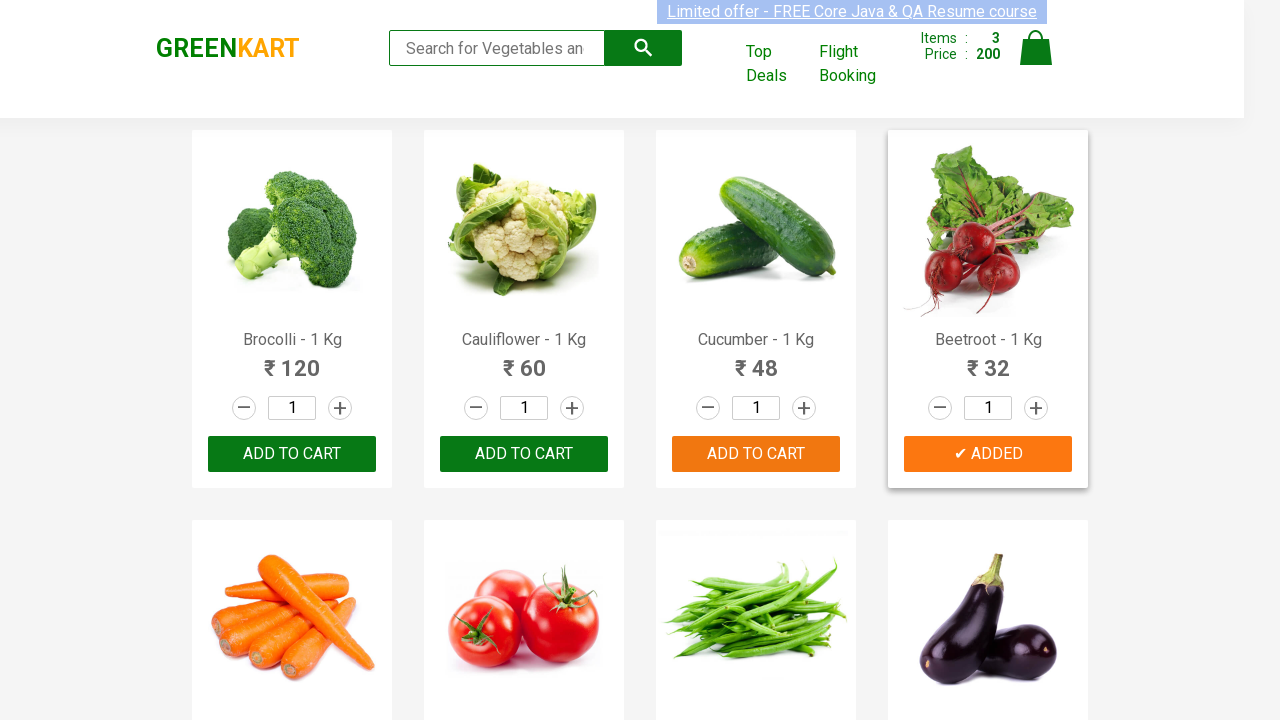